Tests login form validation by attempting to login with a blank username field while password is filled

Starting URL: https://sakshingp.github.io/assignment/login.html

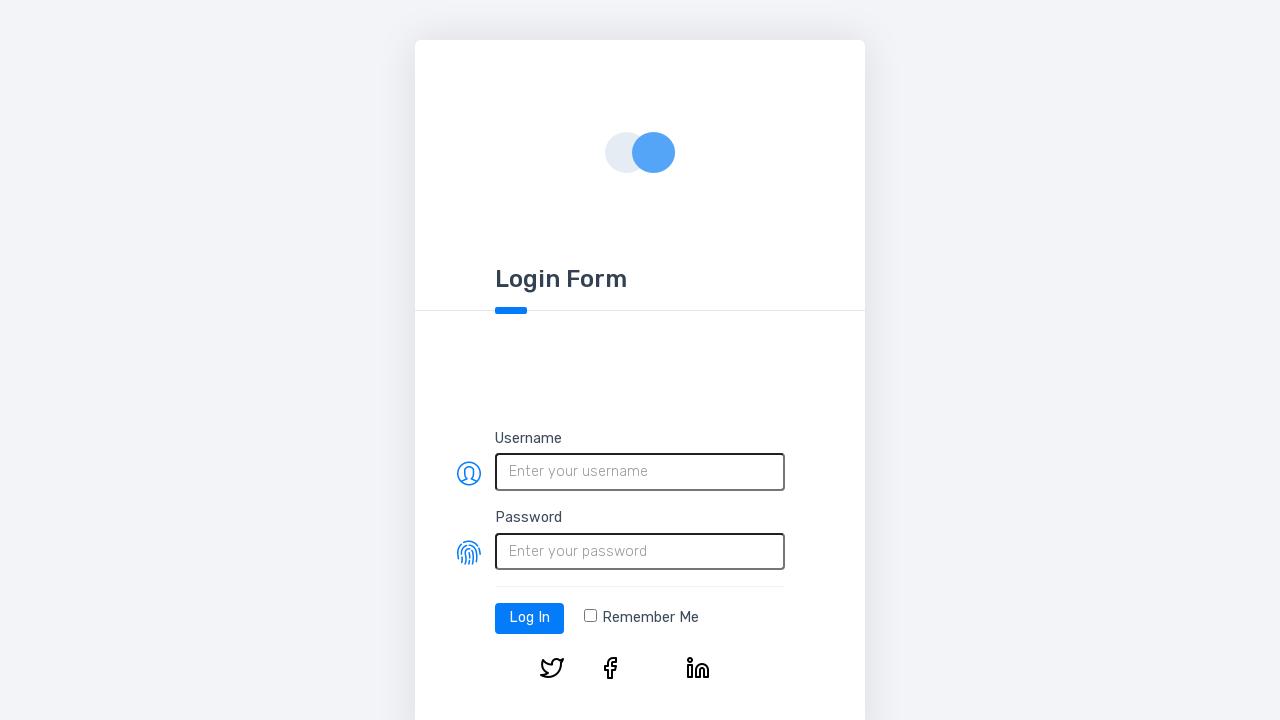

Navigated to login page
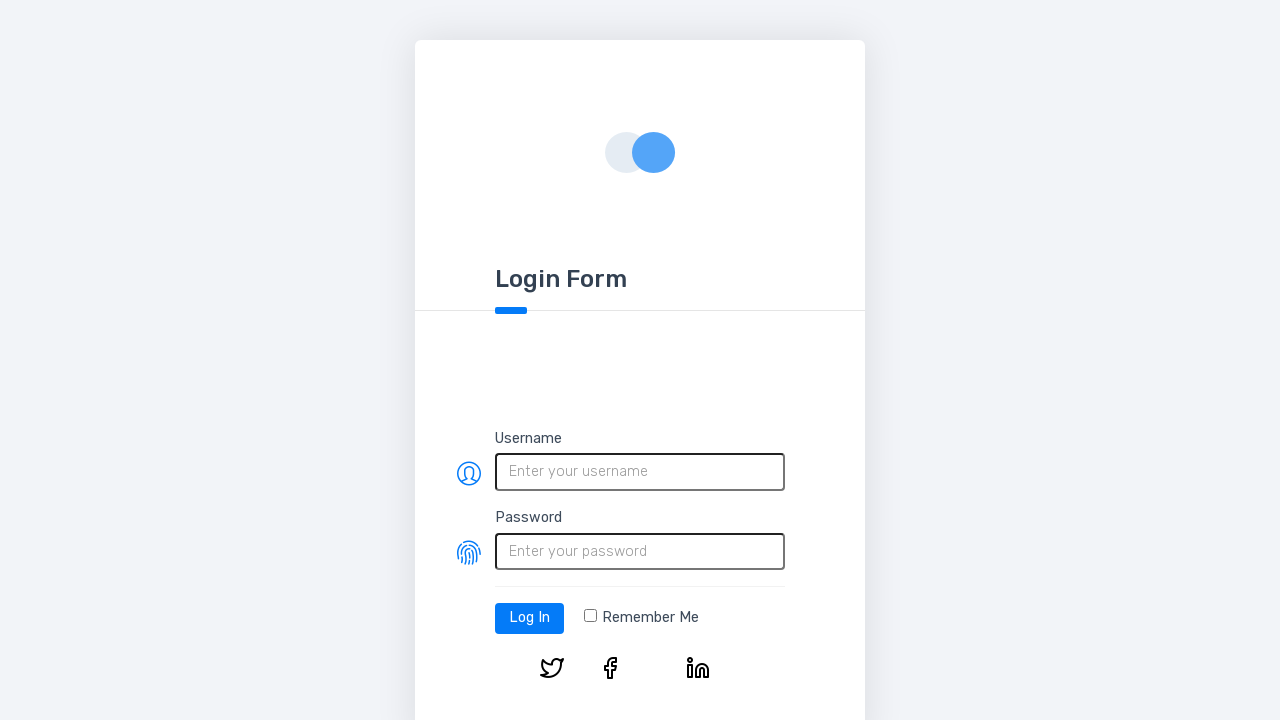

Filled password field with 'pass', leaving username blank on #password
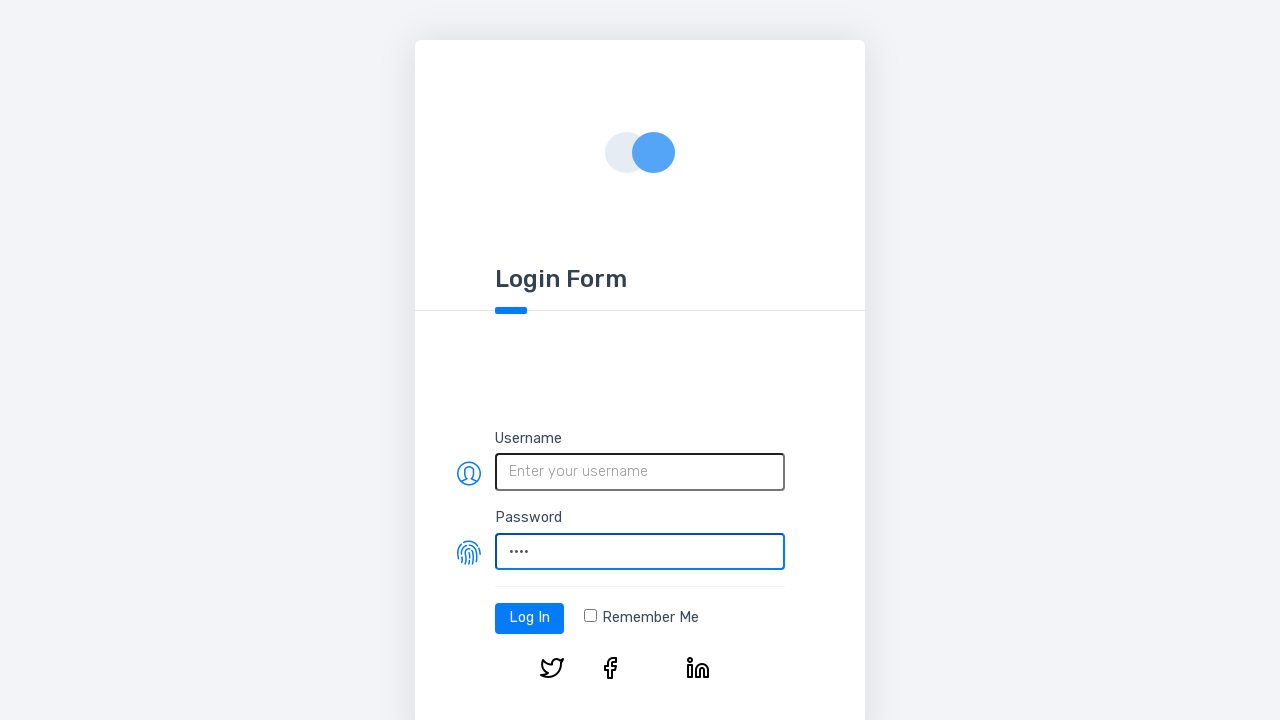

Clicked login button to attempt login with blank username at (530, 618) on #log-in
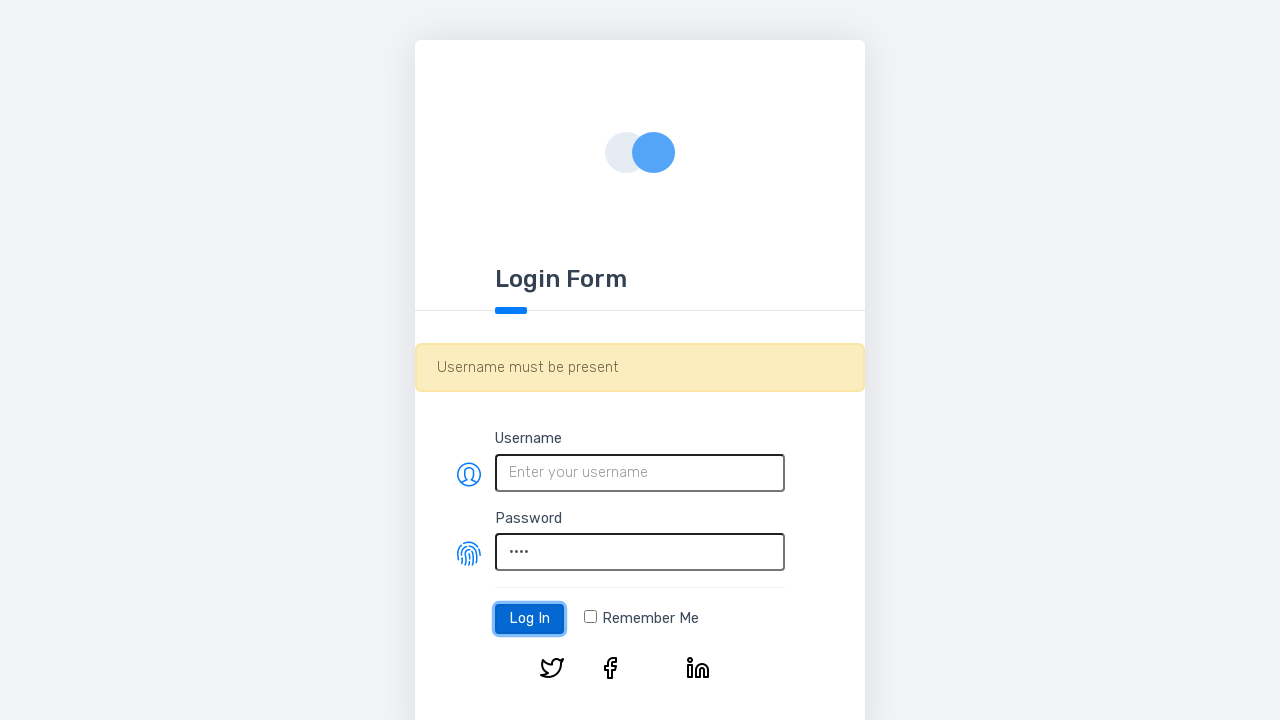

Verified that form validation prevented login and user remained on login page
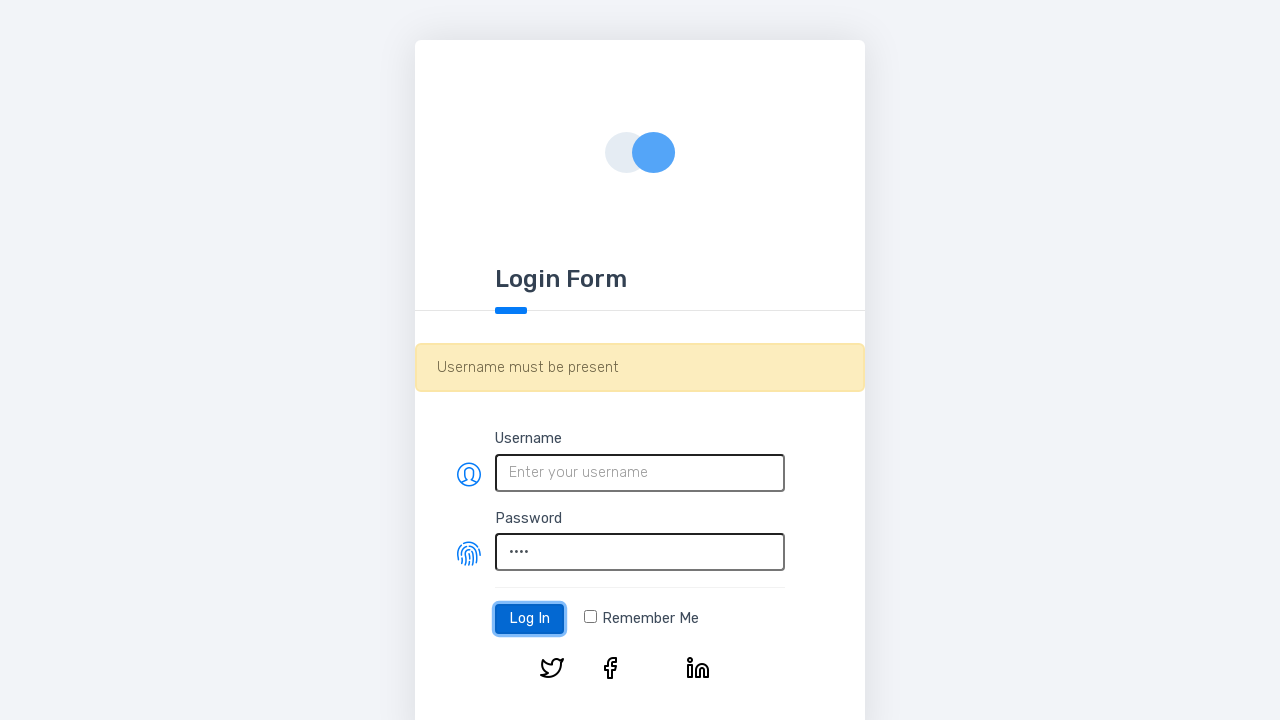

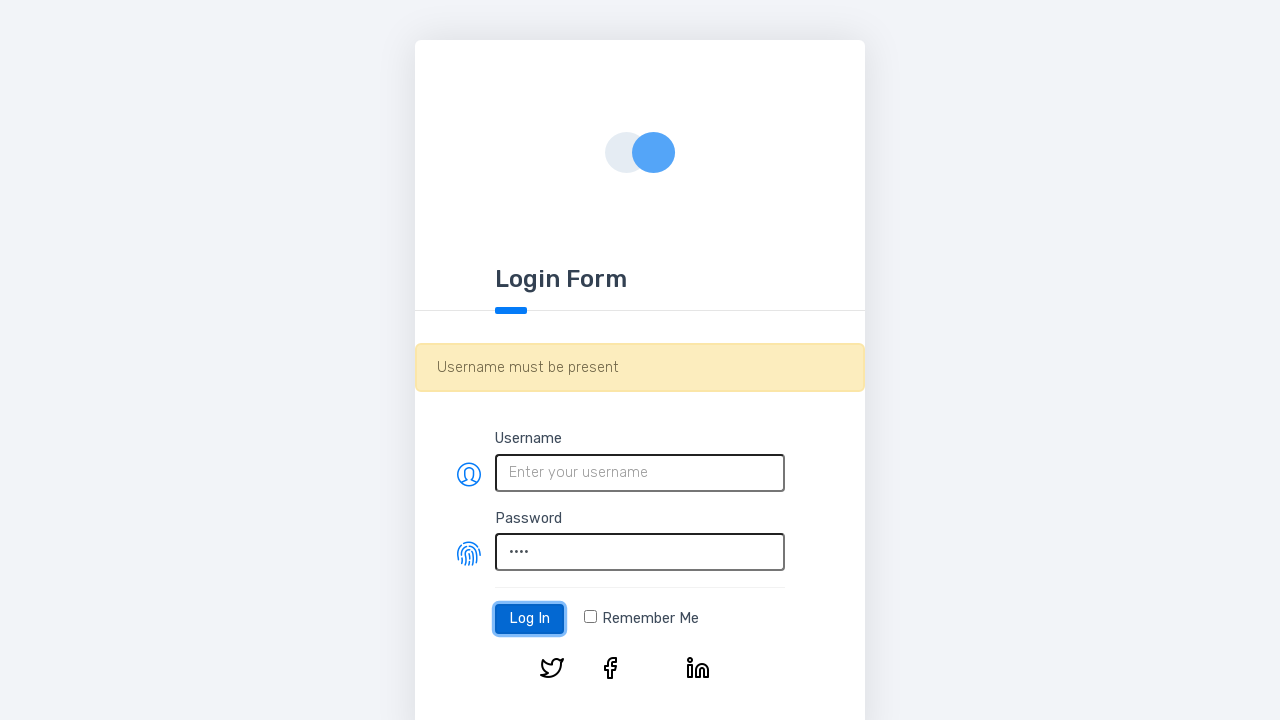